Tests sorting the Due column in ascending order by clicking the column header and verifying the values are sorted correctly using CSS pseudo-class selectors.

Starting URL: http://the-internet.herokuapp.com/tables

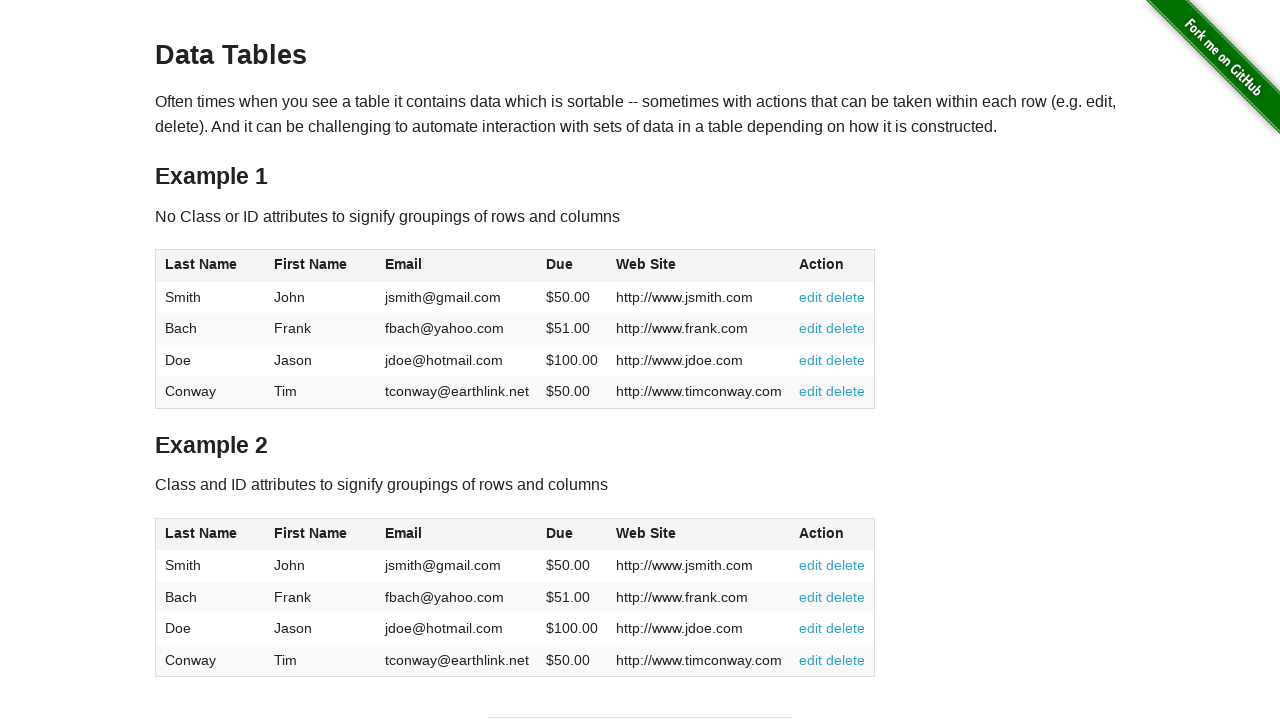

Clicked Due column header (4th column) to sort ascending at (572, 266) on #table1 thead tr th:nth-child(4)
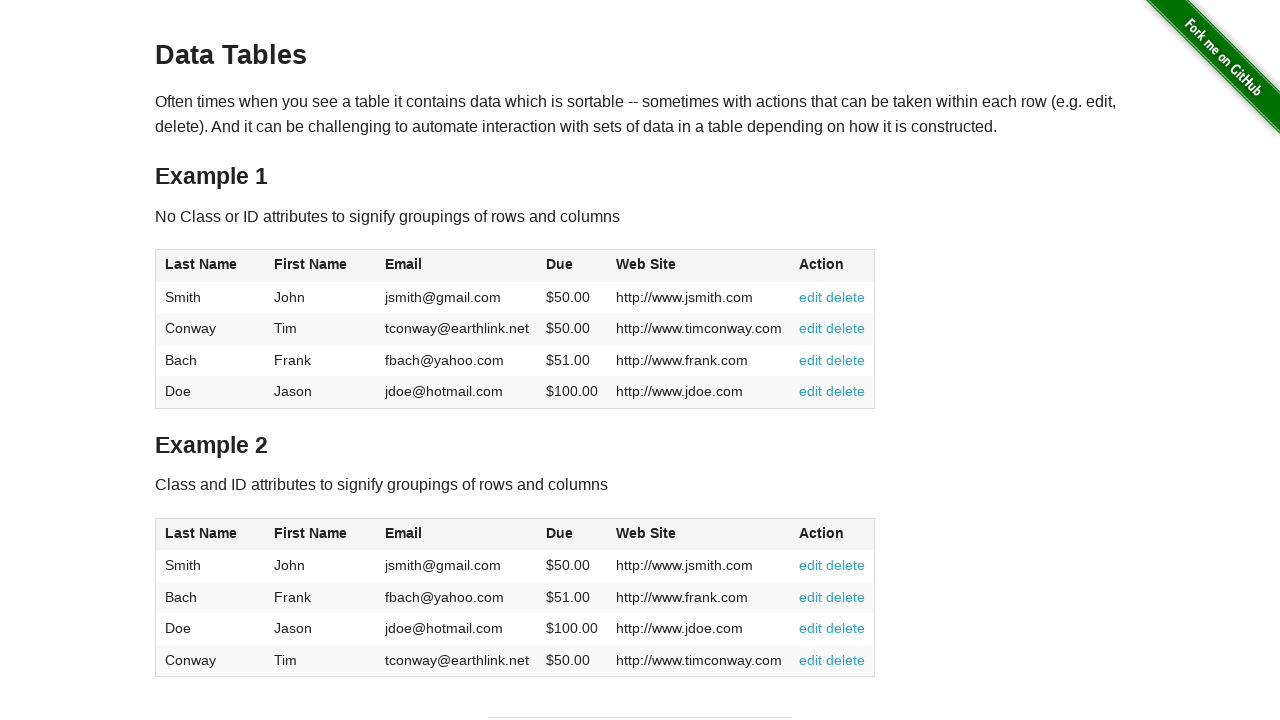

Table sorted and Due column values loaded
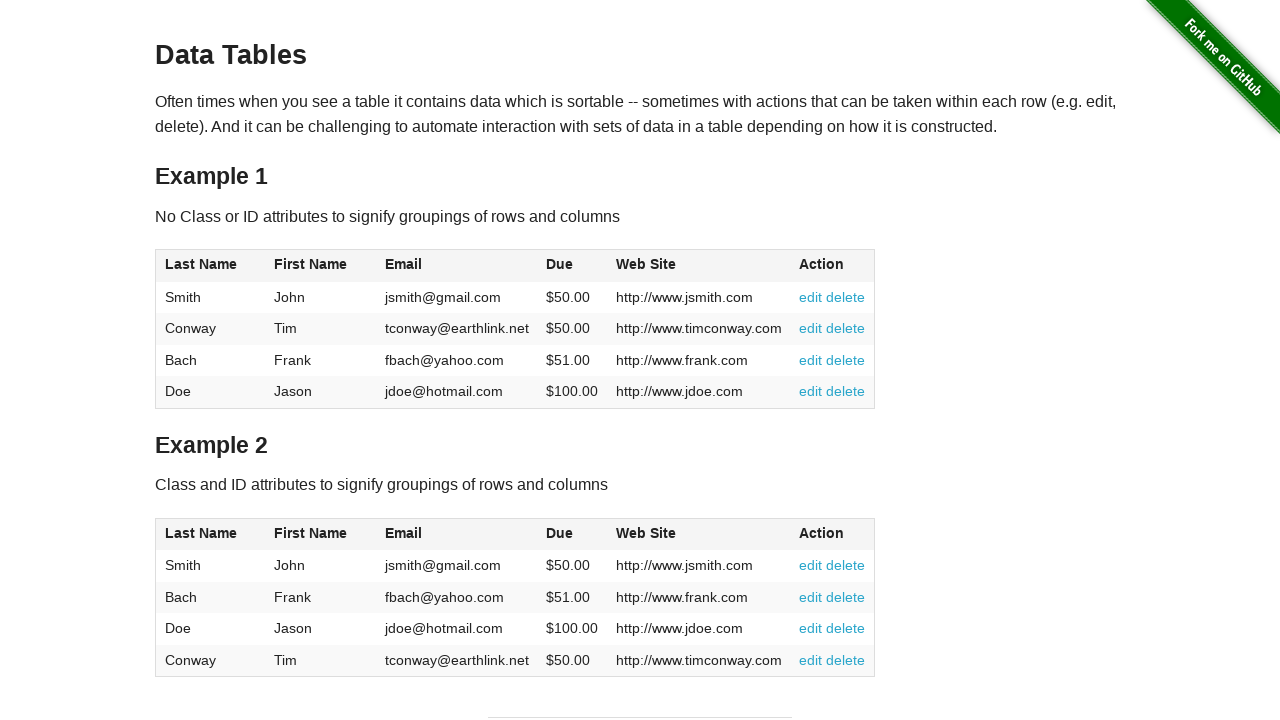

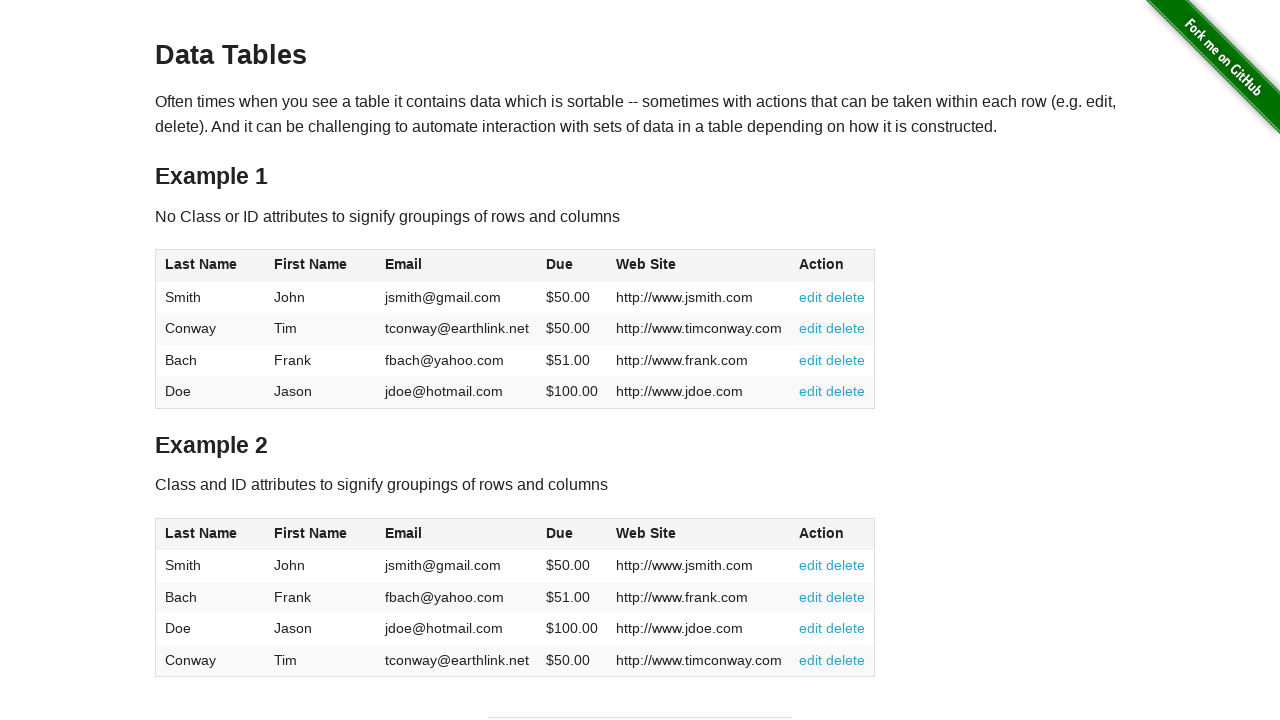